Tests that new todo items are appended to the bottom of the list by creating 3 items and verifying the count displays correctly.

Starting URL: https://demo.playwright.dev/todomvc

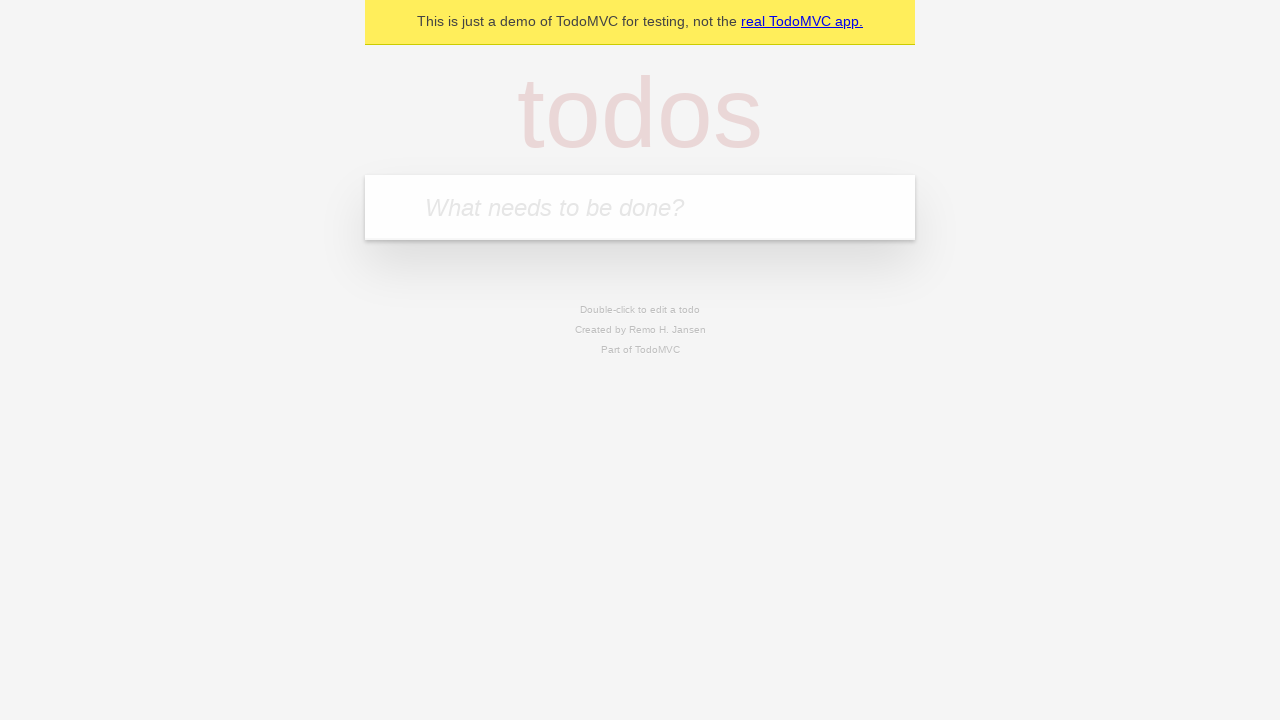

Filled todo input with 'buy some cheese' on internal:attr=[placeholder="What needs to be done?"i]
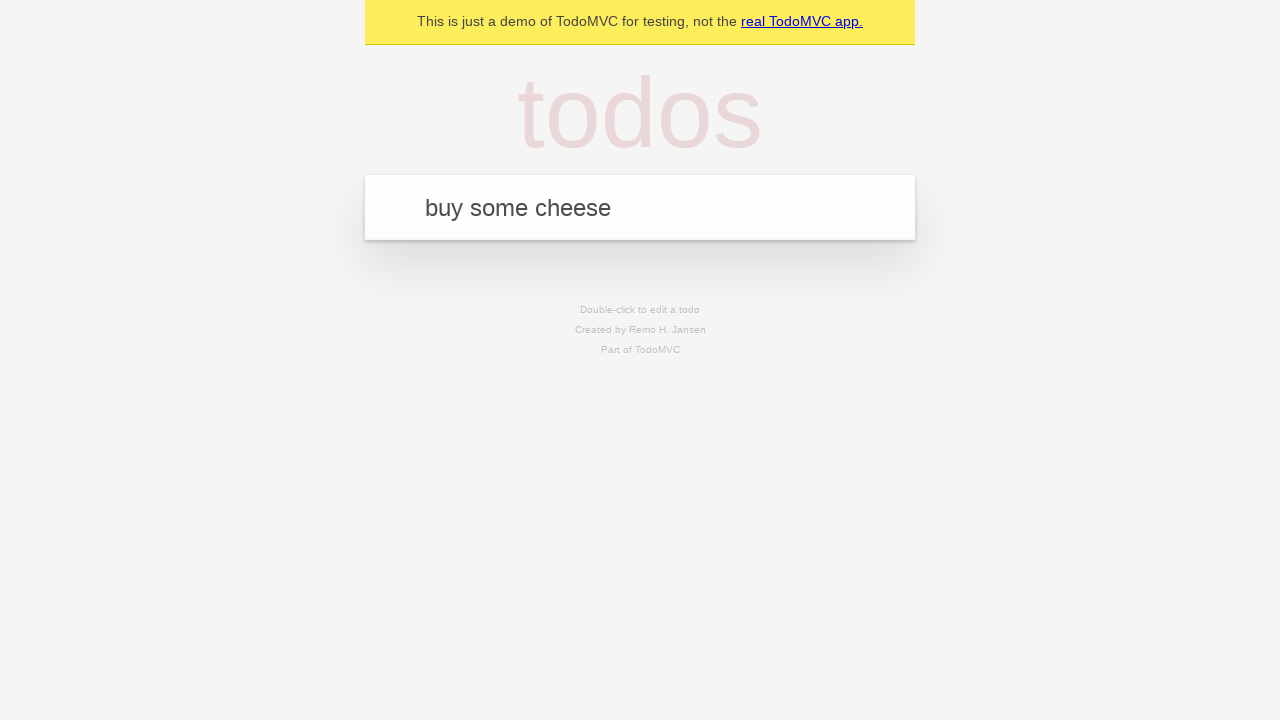

Pressed Enter to add first todo item on internal:attr=[placeholder="What needs to be done?"i]
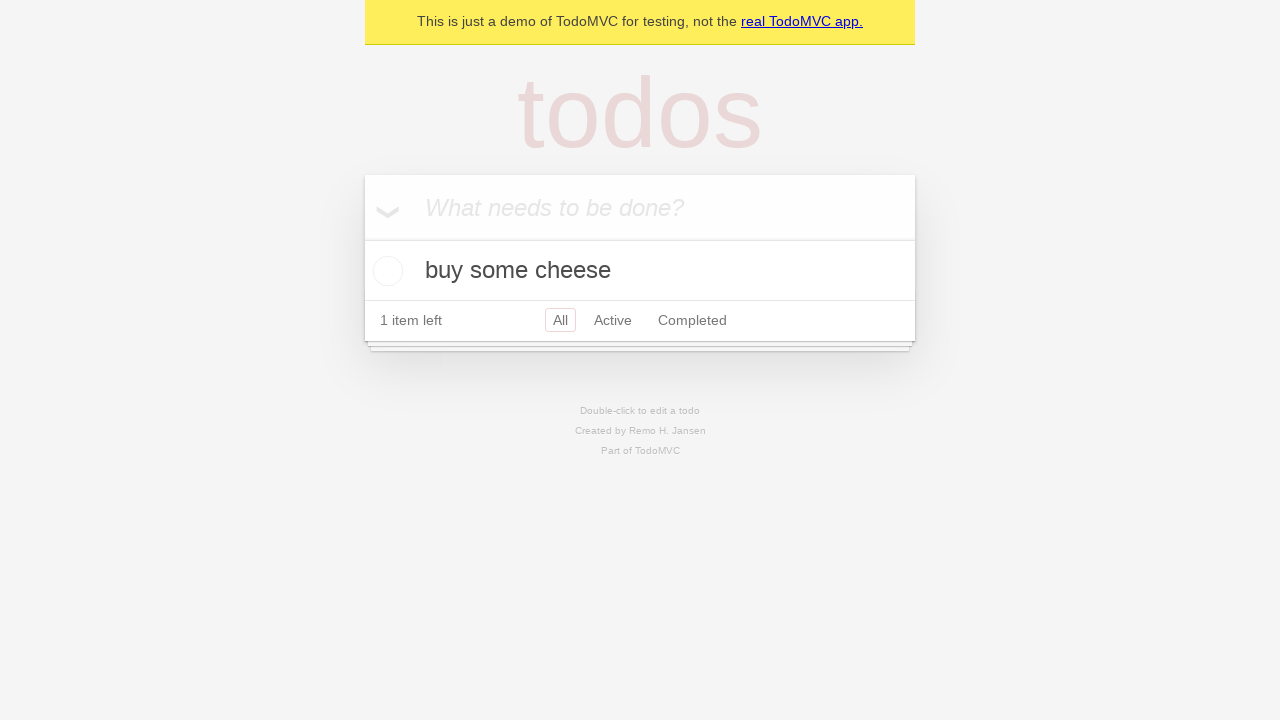

Filled todo input with 'feed the cat' on internal:attr=[placeholder="What needs to be done?"i]
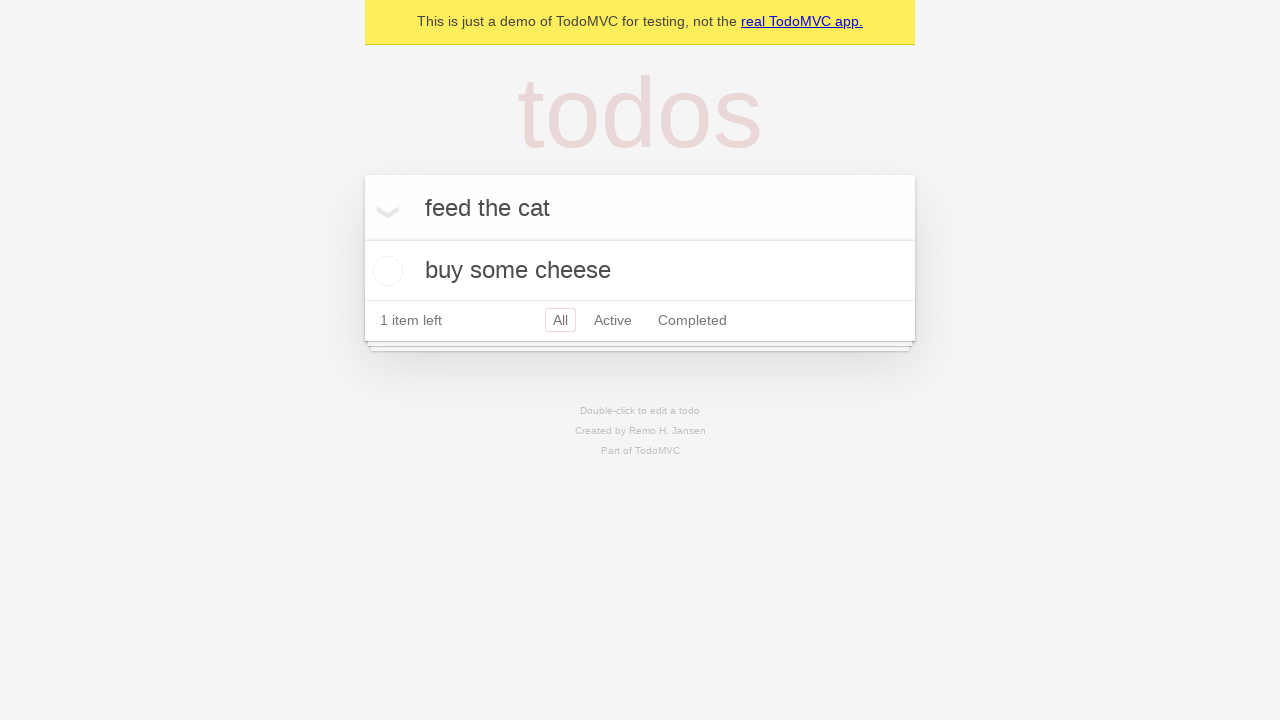

Pressed Enter to add second todo item on internal:attr=[placeholder="What needs to be done?"i]
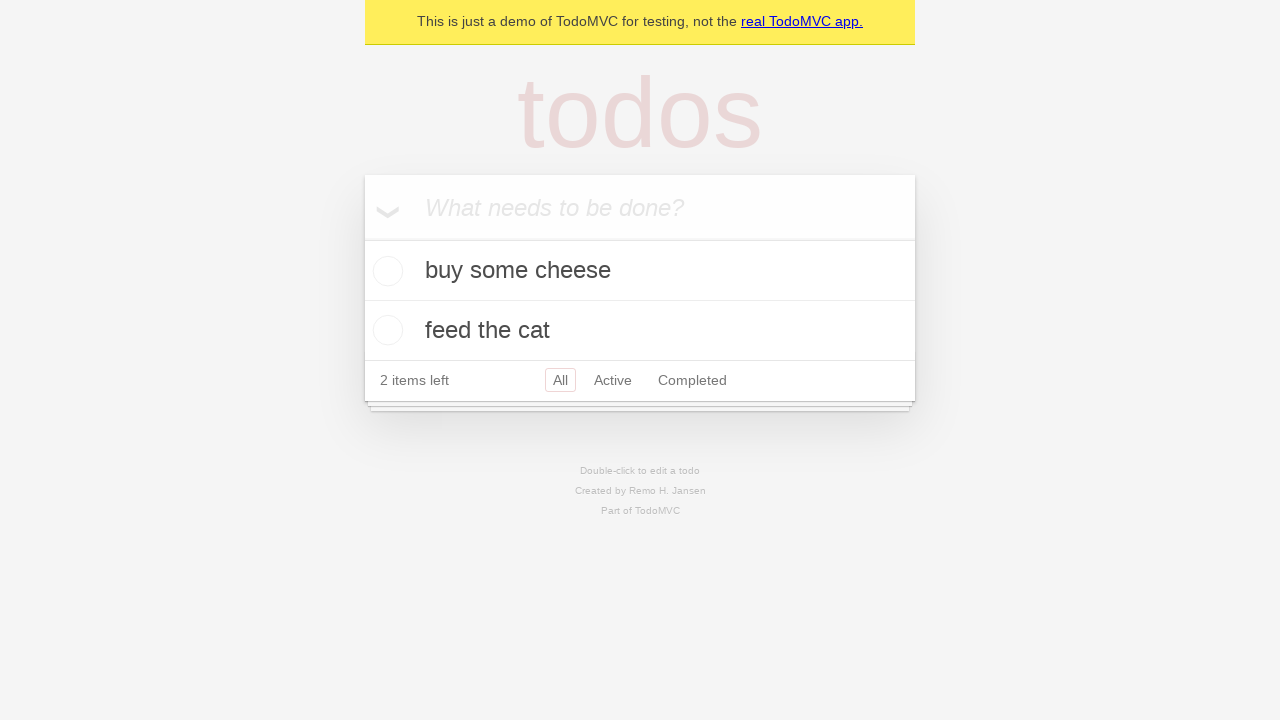

Filled todo input with 'book a doctors appointment' on internal:attr=[placeholder="What needs to be done?"i]
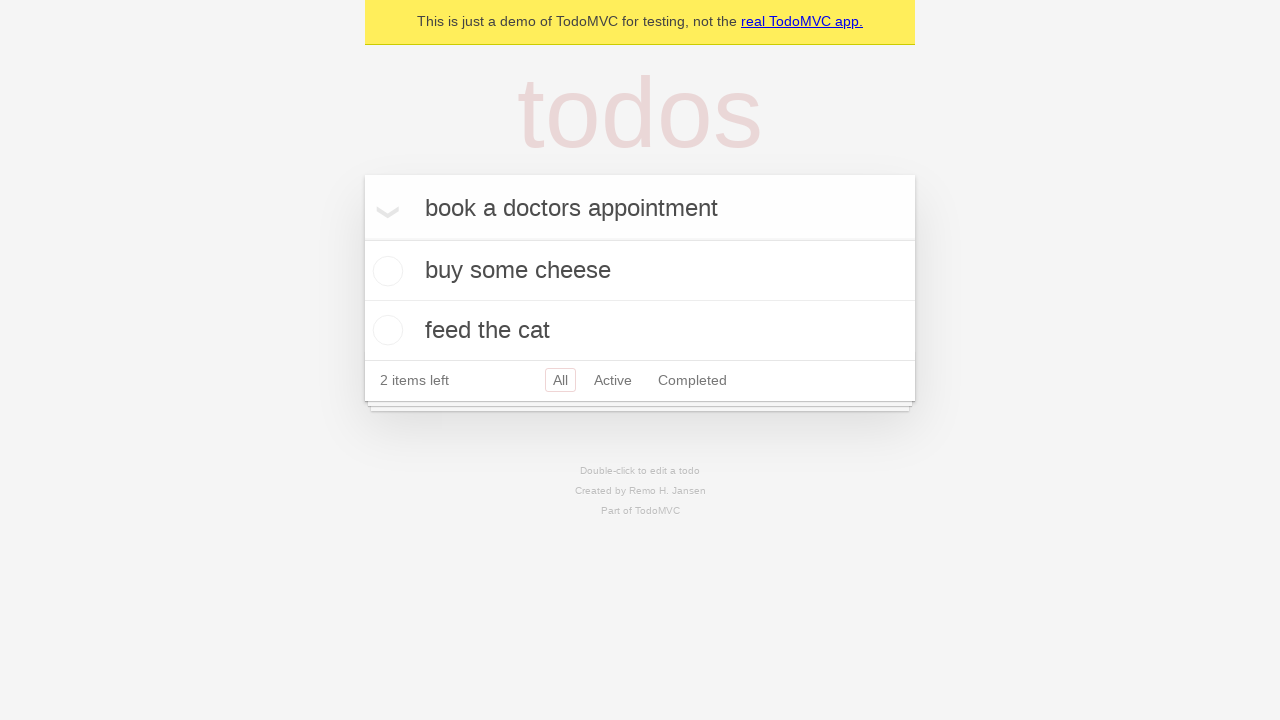

Pressed Enter to add third todo item on internal:attr=[placeholder="What needs to be done?"i]
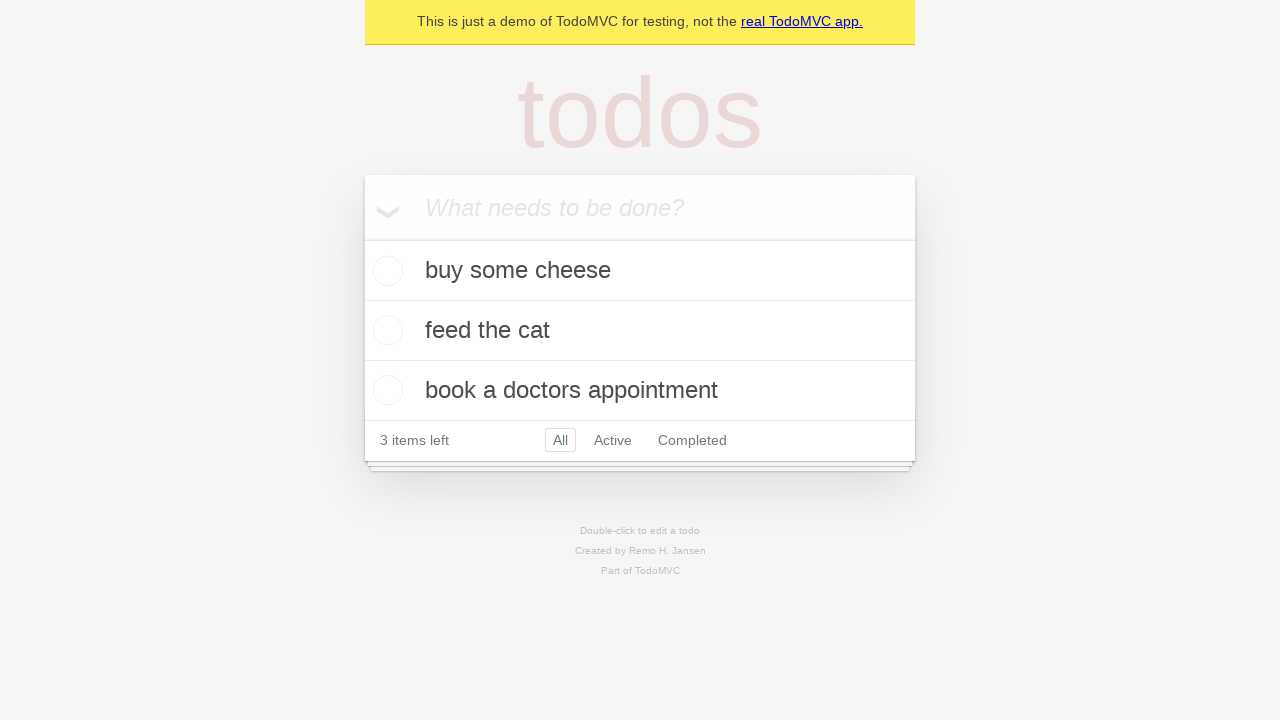

Todo count element appeared
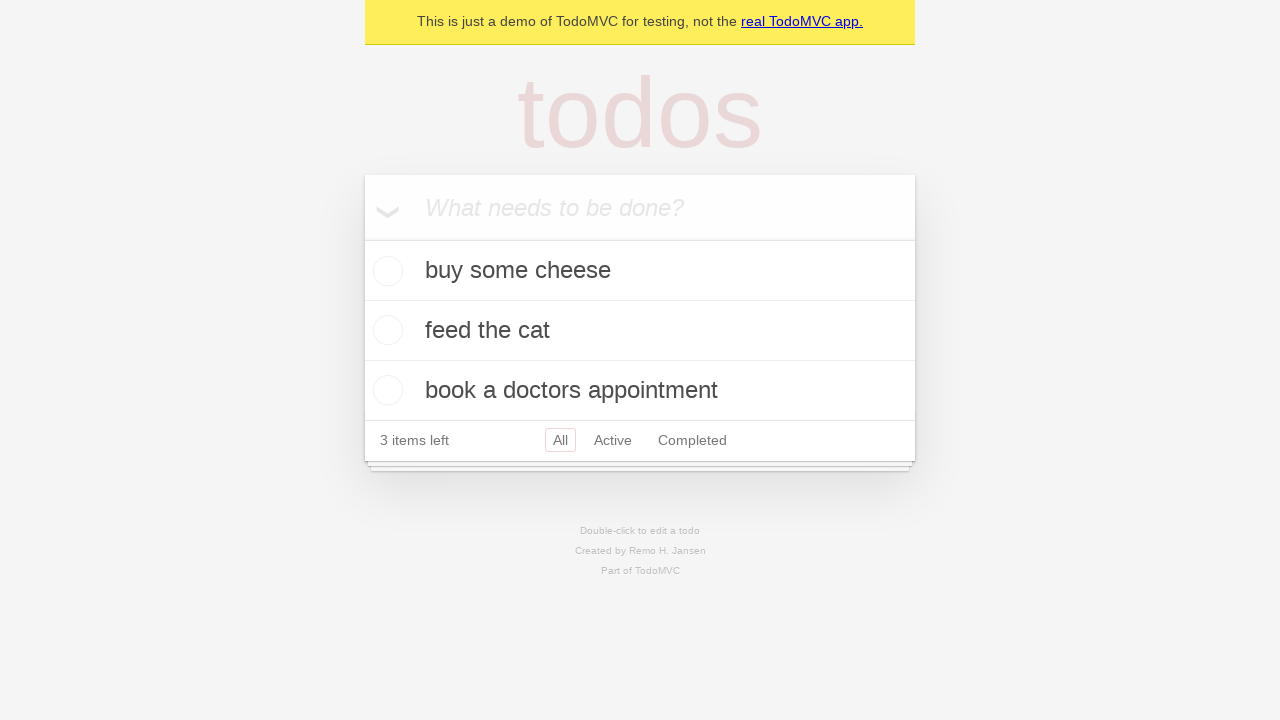

Verified count displays '3 items left'
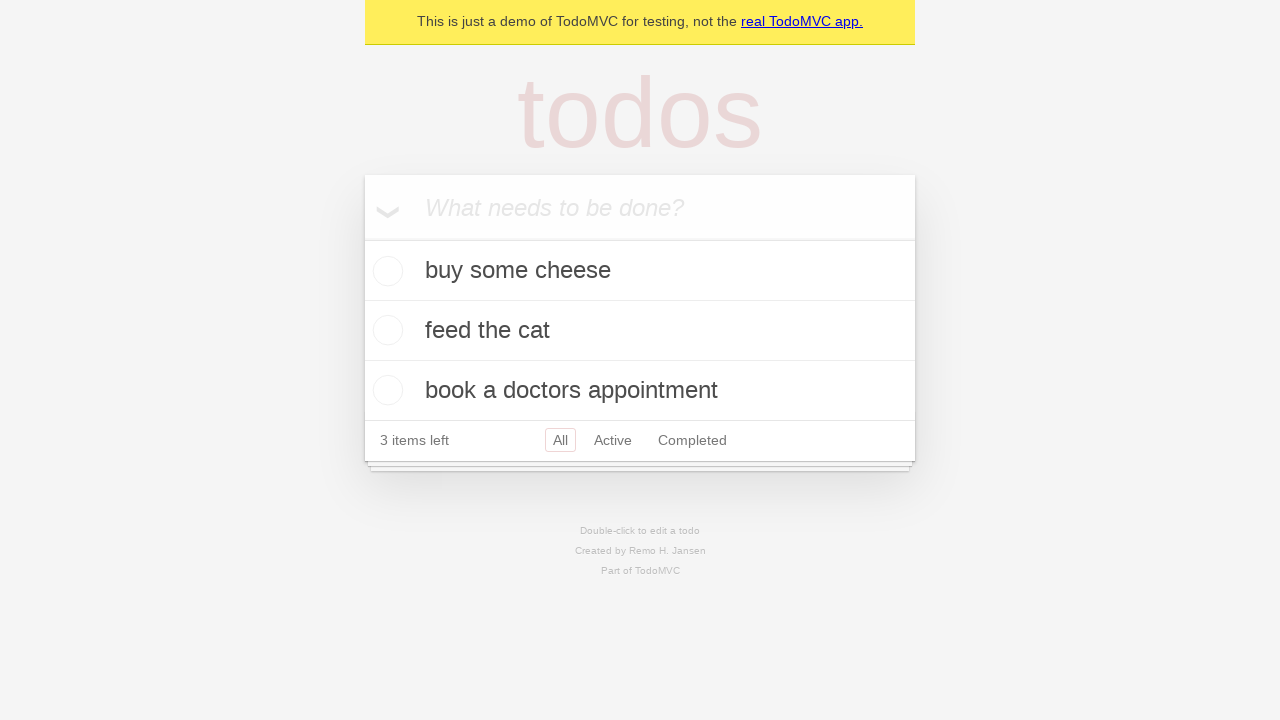

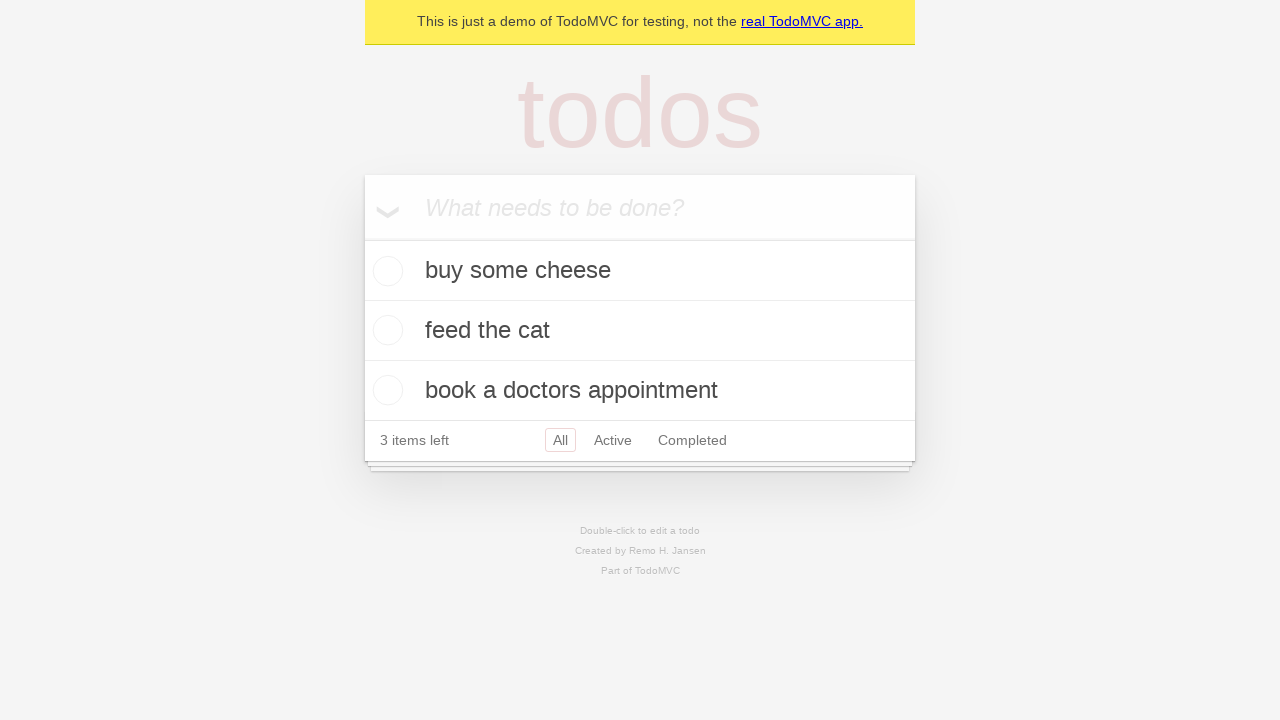